Tests auto-suggestion functionality by typing a partial query in an autocomplete field and selecting a matching option from the dropdown suggestions.

Starting URL: https://rahulshettyacademy.com/dropdownsPractise/

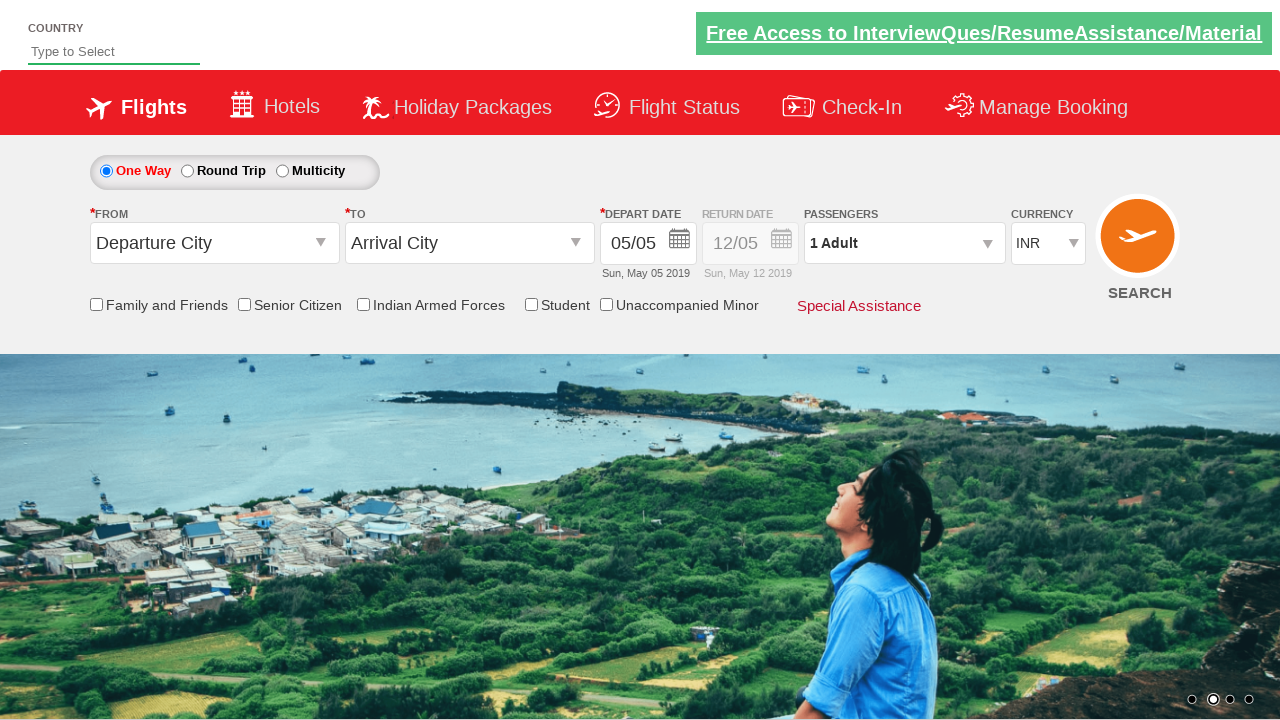

Navigated to auto-suggestion practice page
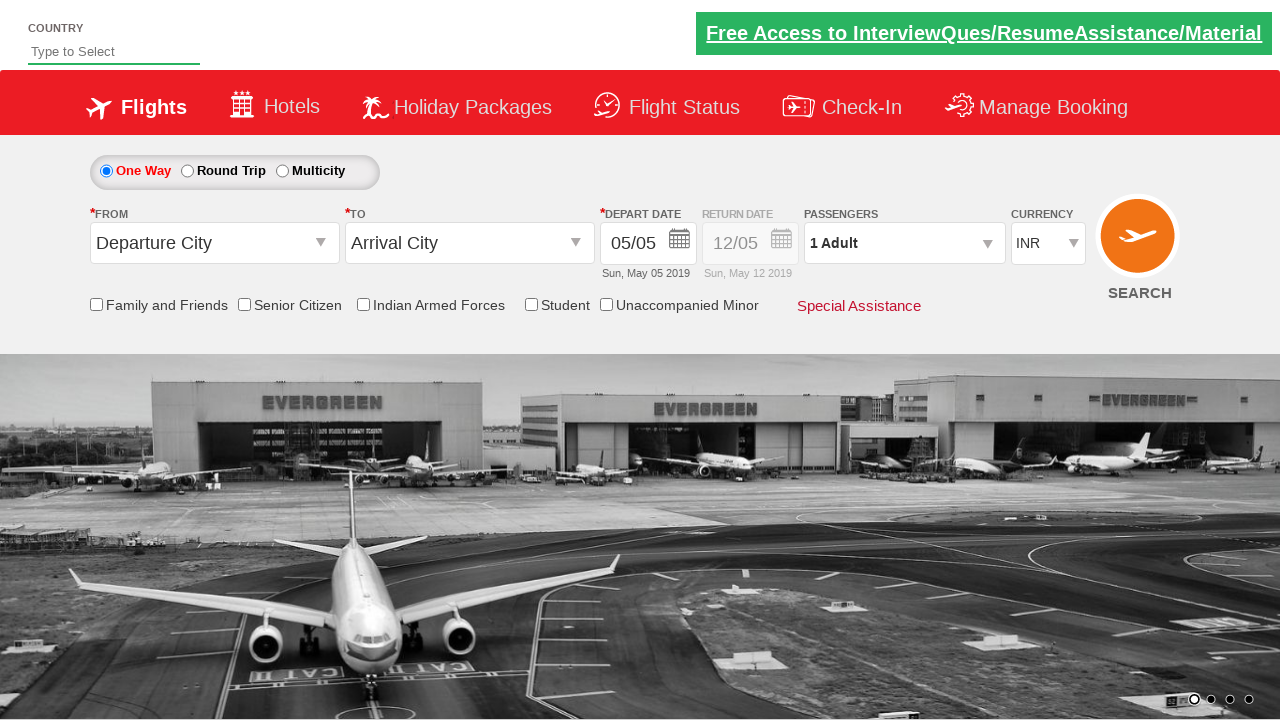

Typed 'ind' in the autocomplete field to trigger suggestions on #autosuggest
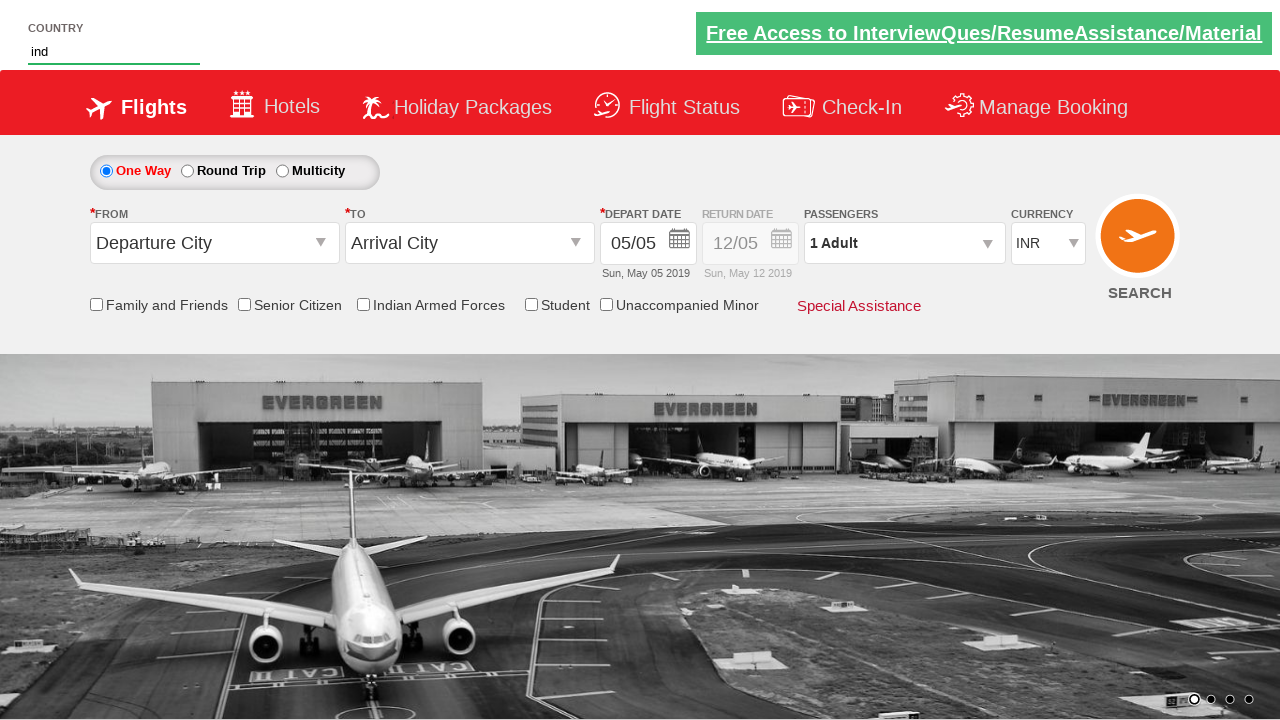

Auto-suggestion dropdown appeared
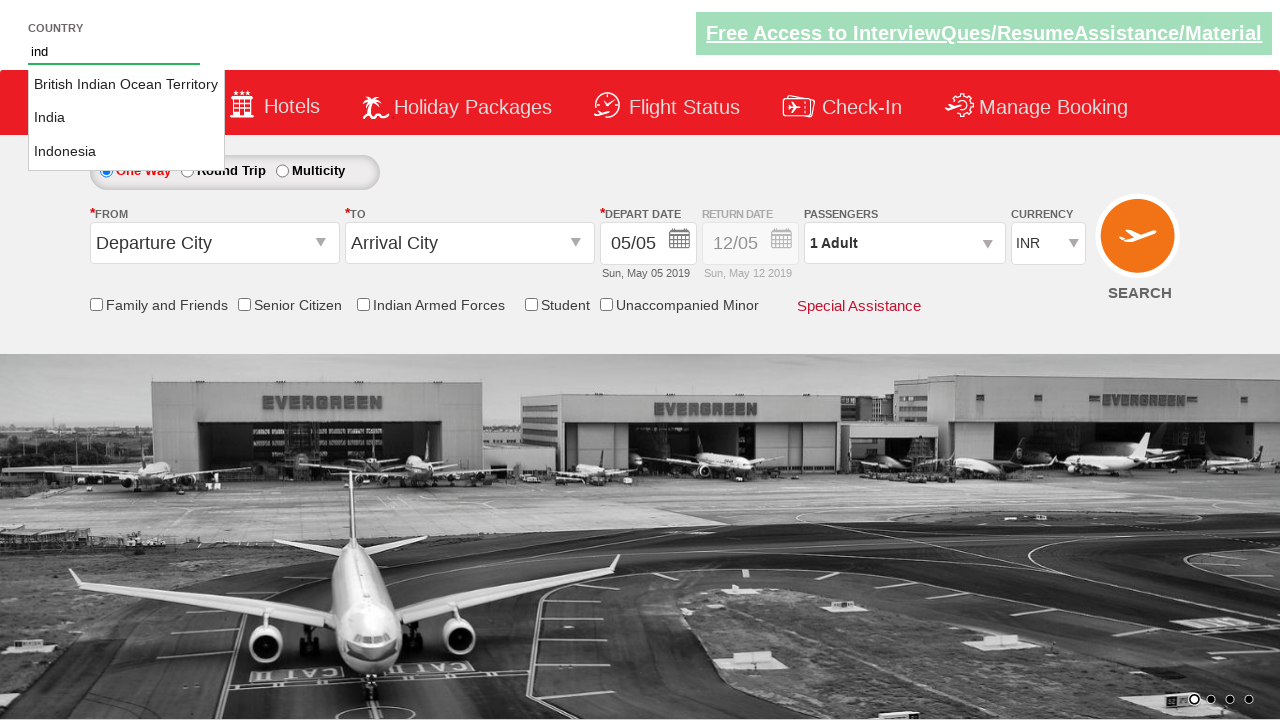

Found 3 suggestion options in dropdown
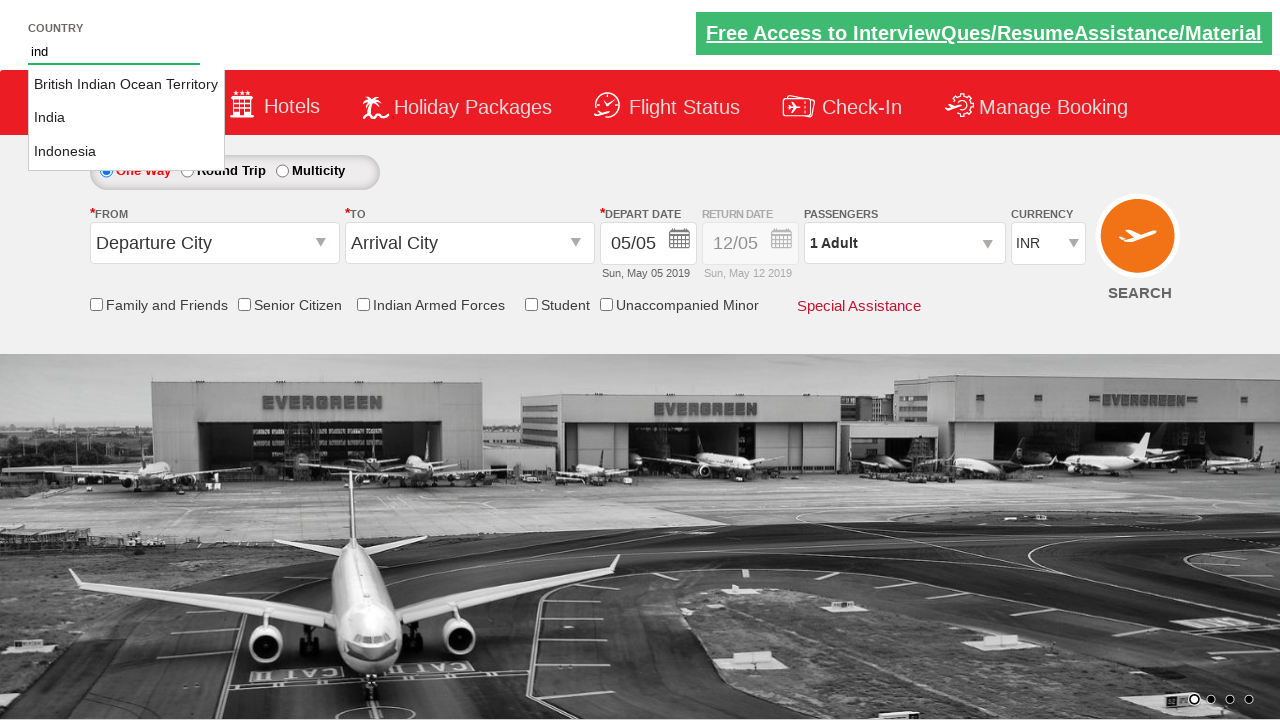

Selected 'India' from the auto-suggestion dropdown at (126, 118) on li.ui-menu-item a >> nth=1
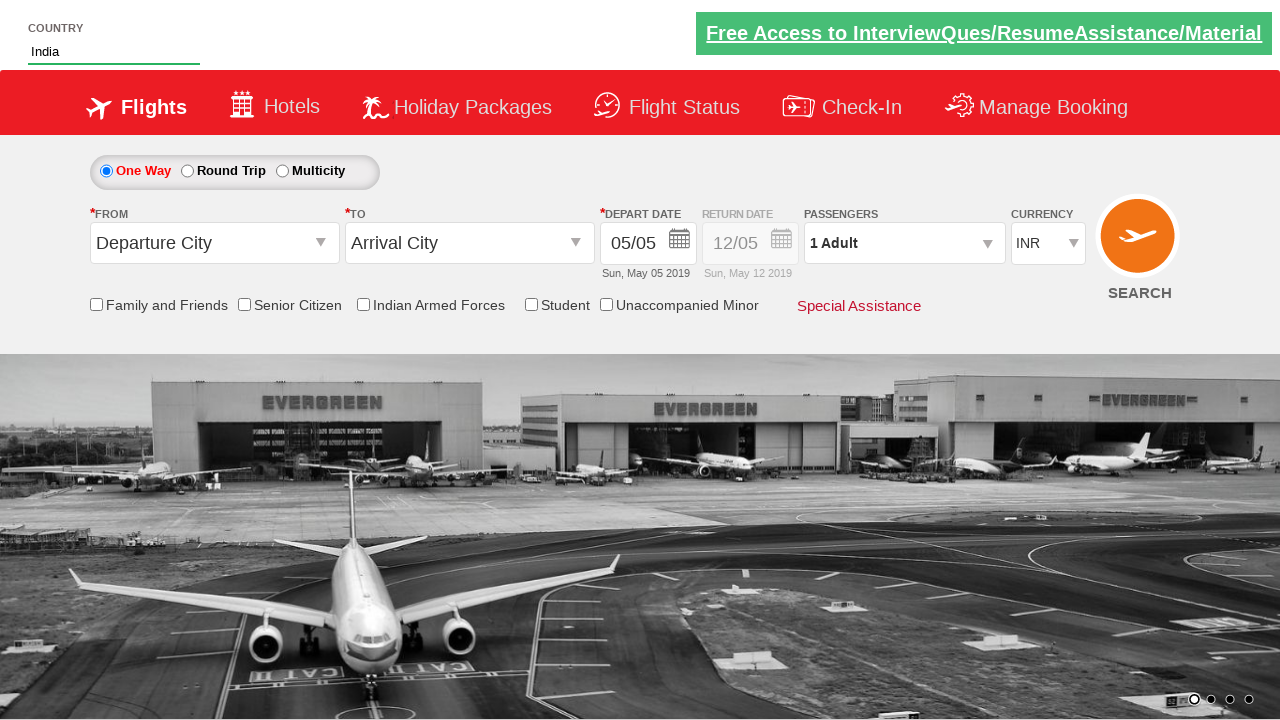

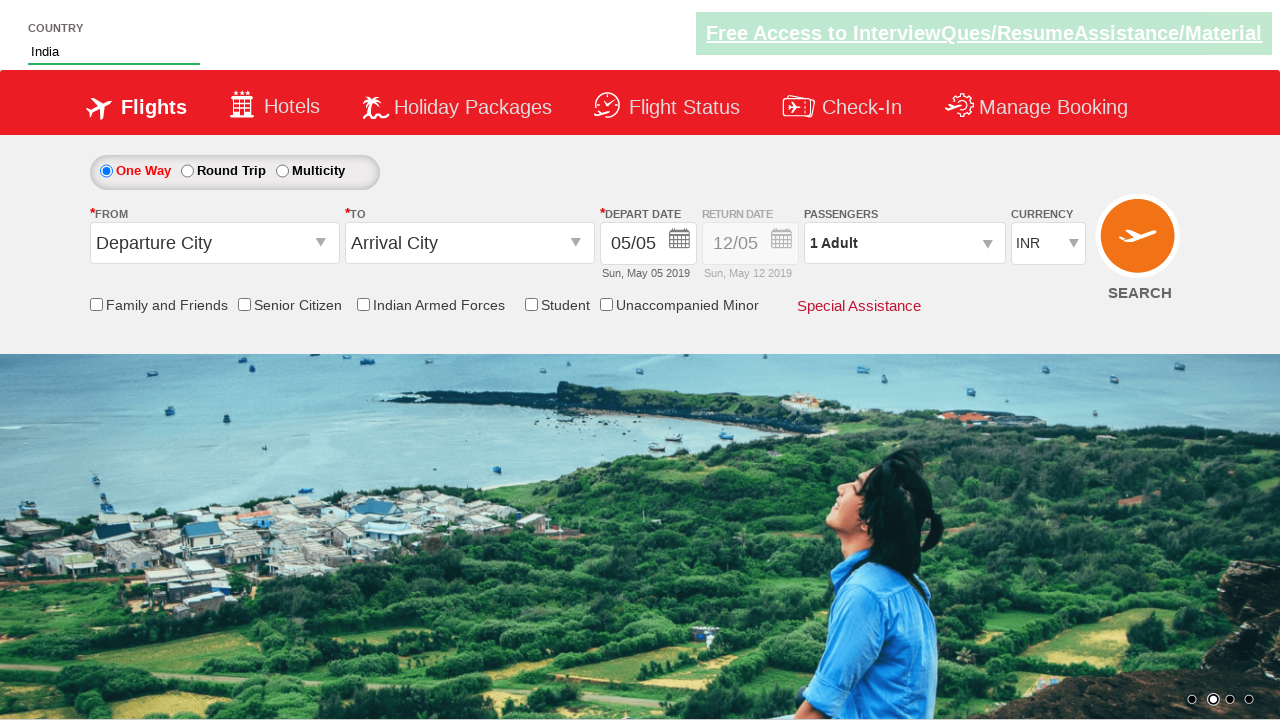